Tests drag and drop functionality within an iframe on the jQuery UI droppable demo page

Starting URL: https://jqueryui.com/droppable/

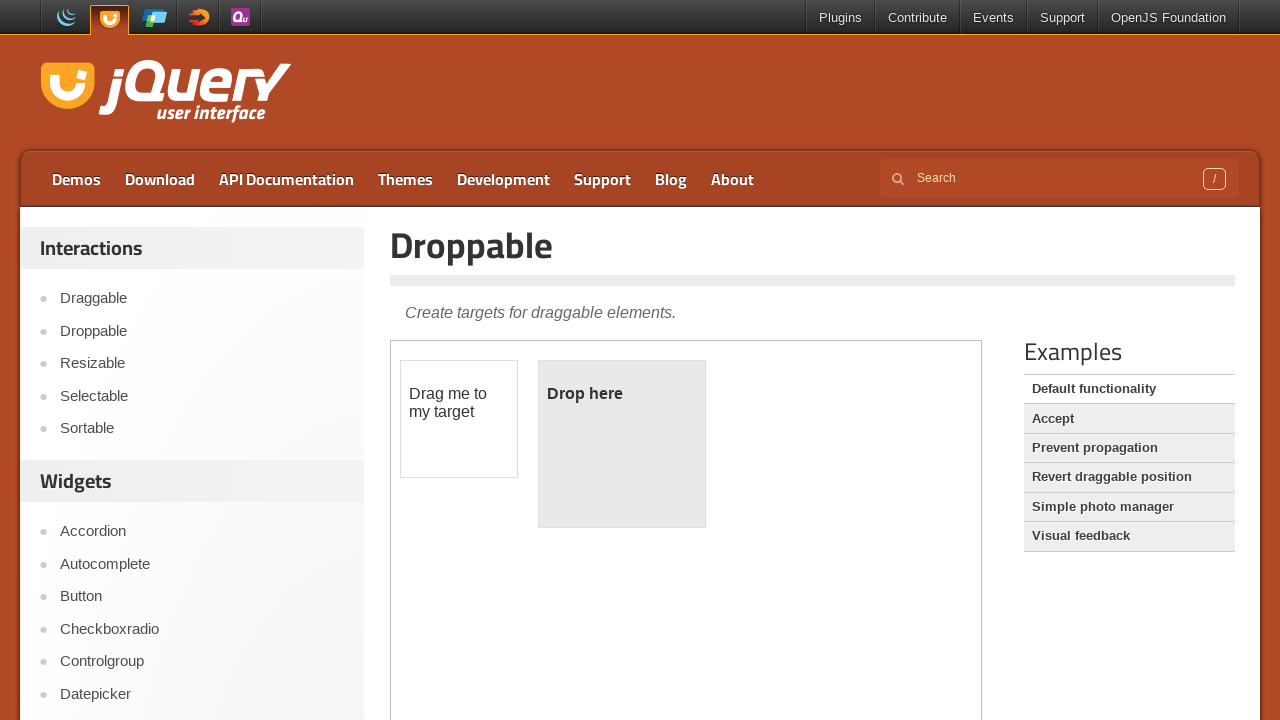

Navigated to jQuery UI droppable demo page
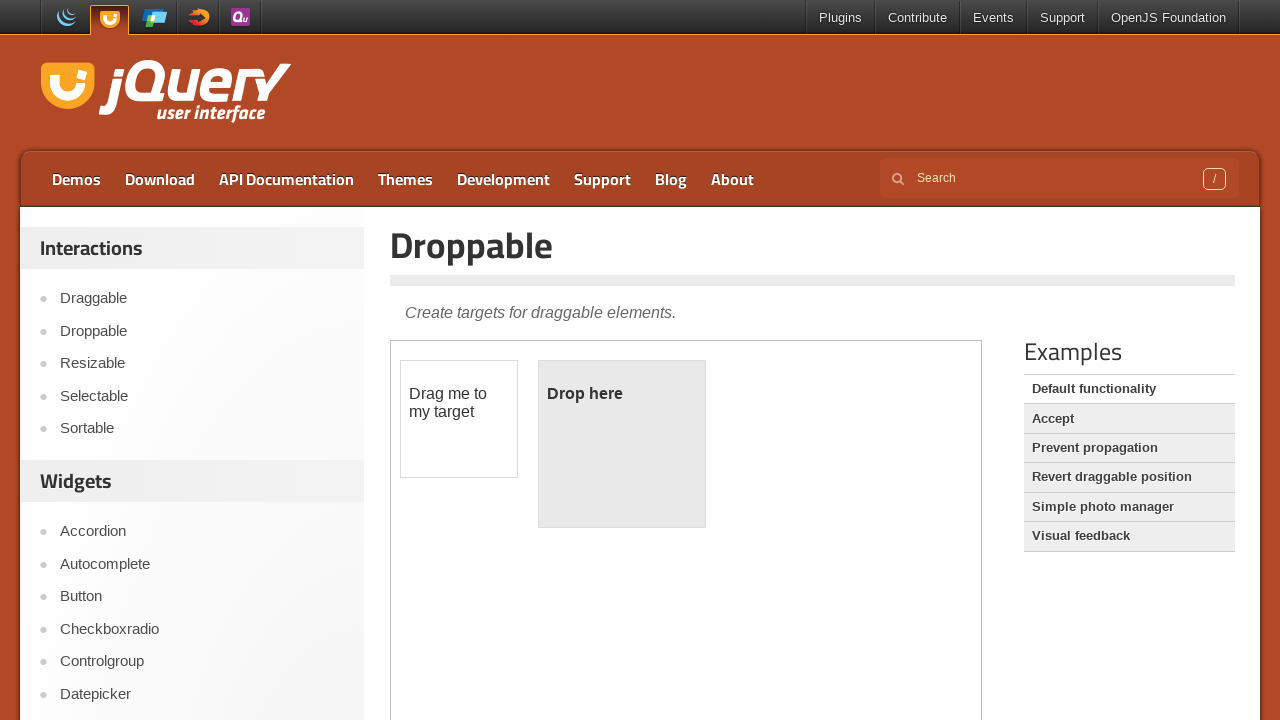

Located the demo iframe
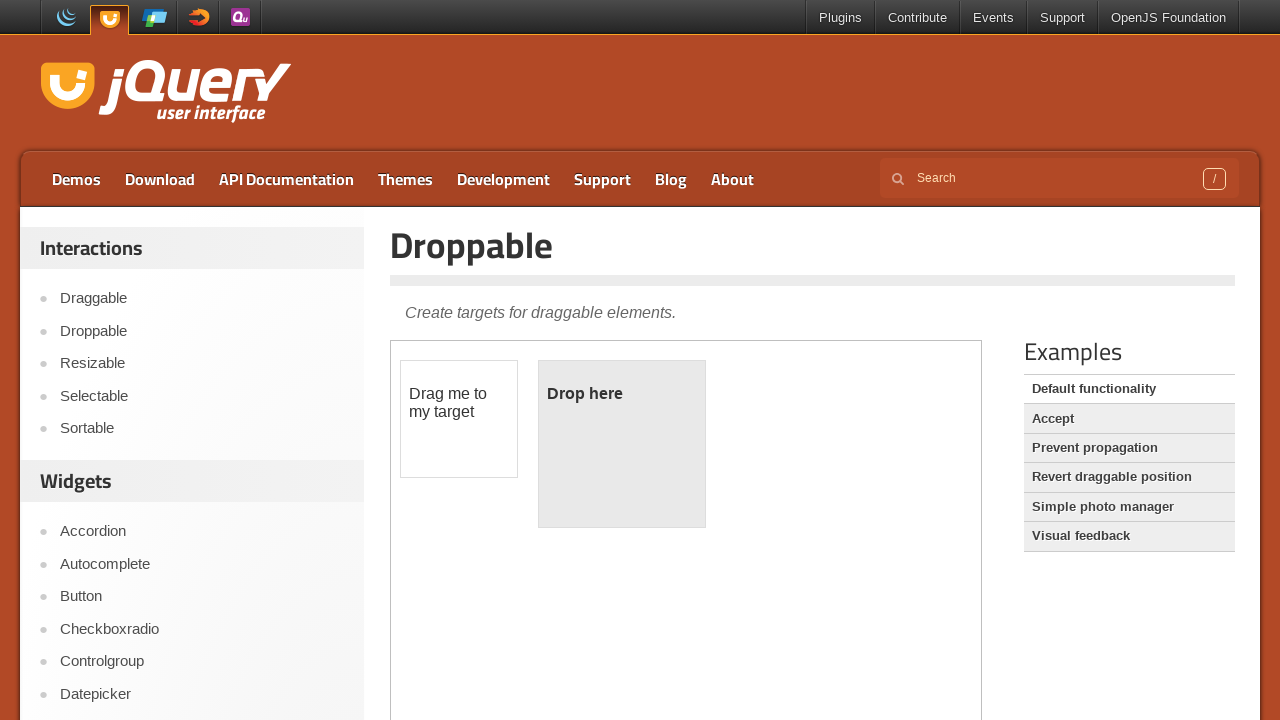

Located the draggable element within iframe
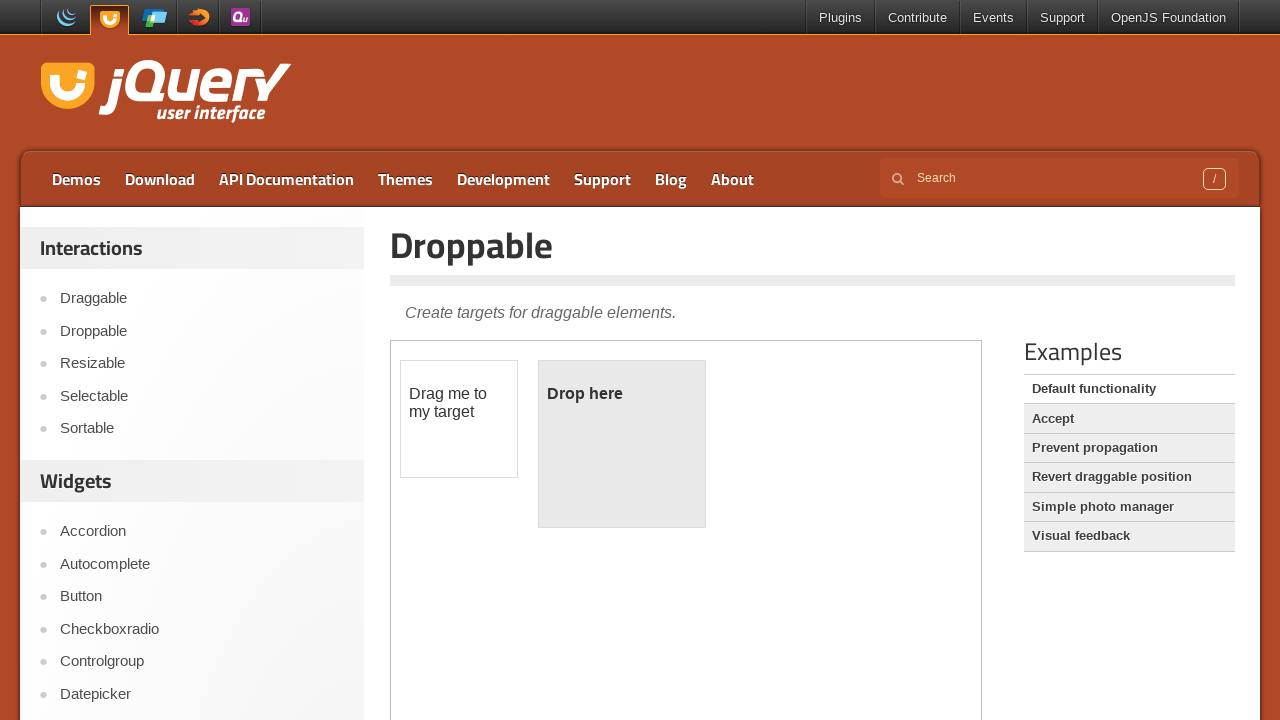

Located the droppable element within iframe
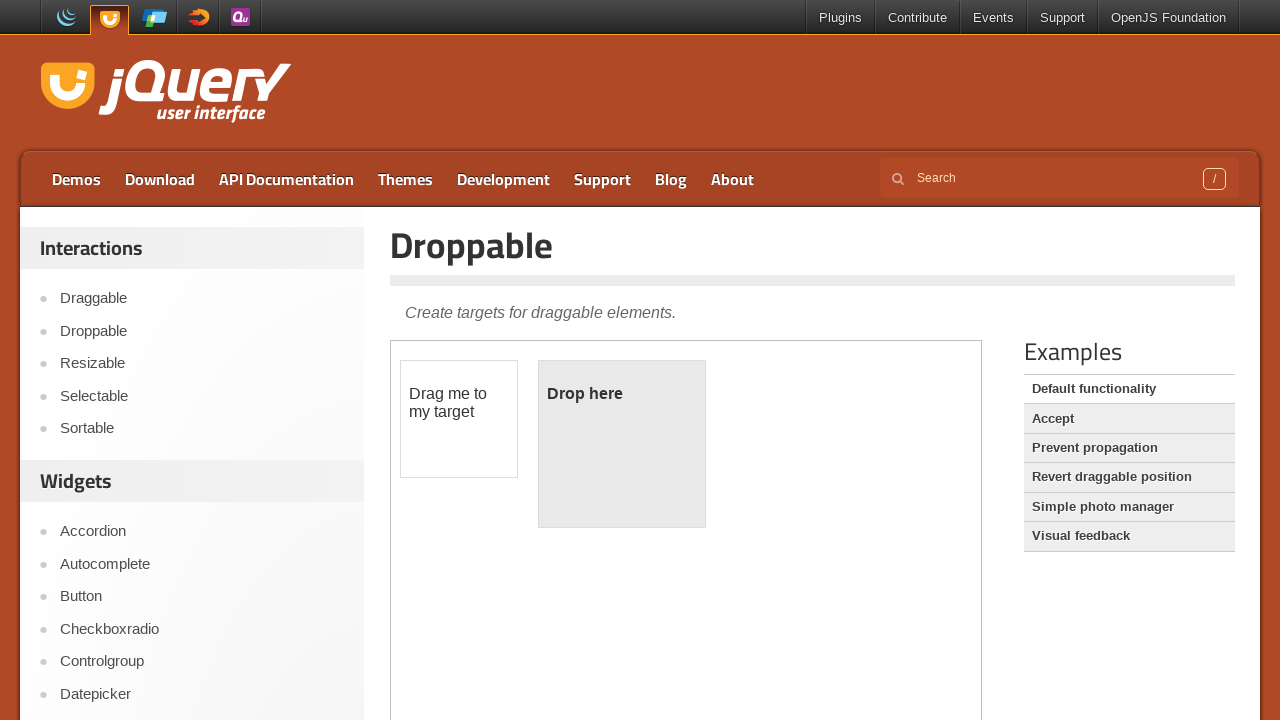

Dragged the draggable element onto the droppable element at (622, 444)
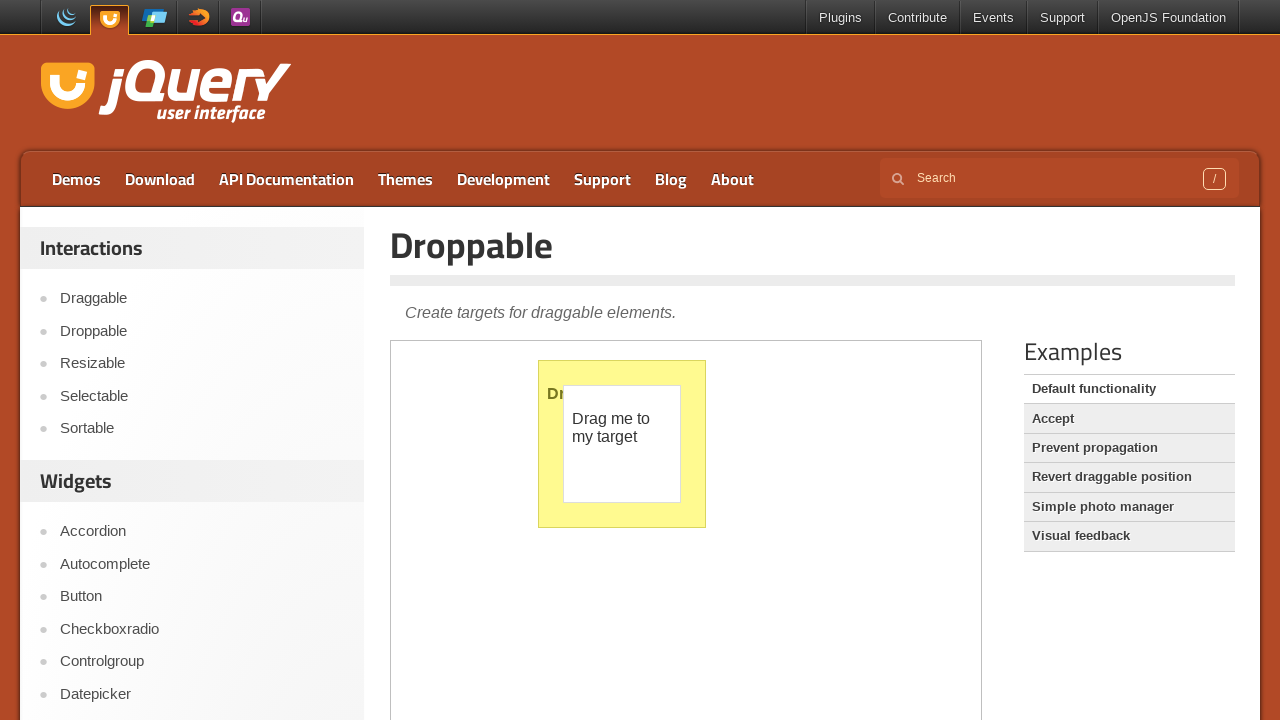

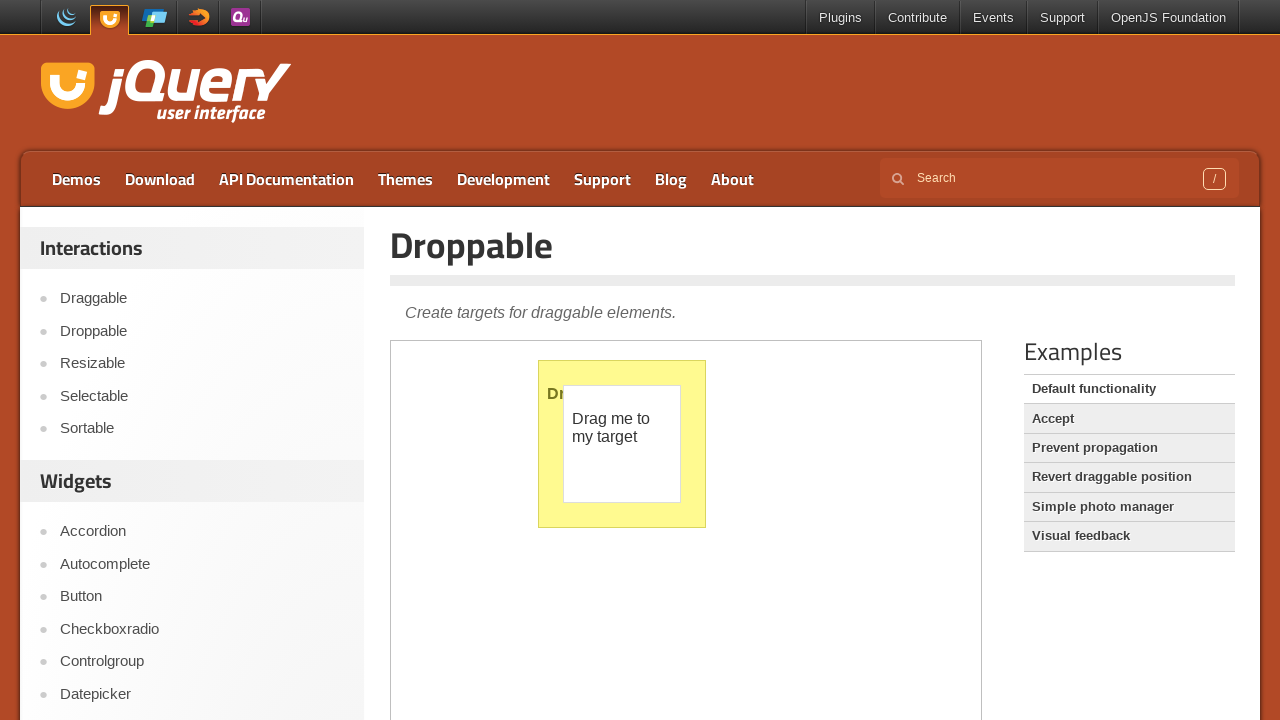